Tests dynamic controls on a page by clicking a checkbox, removing it via a button, enabling a text input via another button, and then verifying the input becomes enabled and interactable.

Starting URL: https://the-internet.herokuapp.com/dynamic_controls

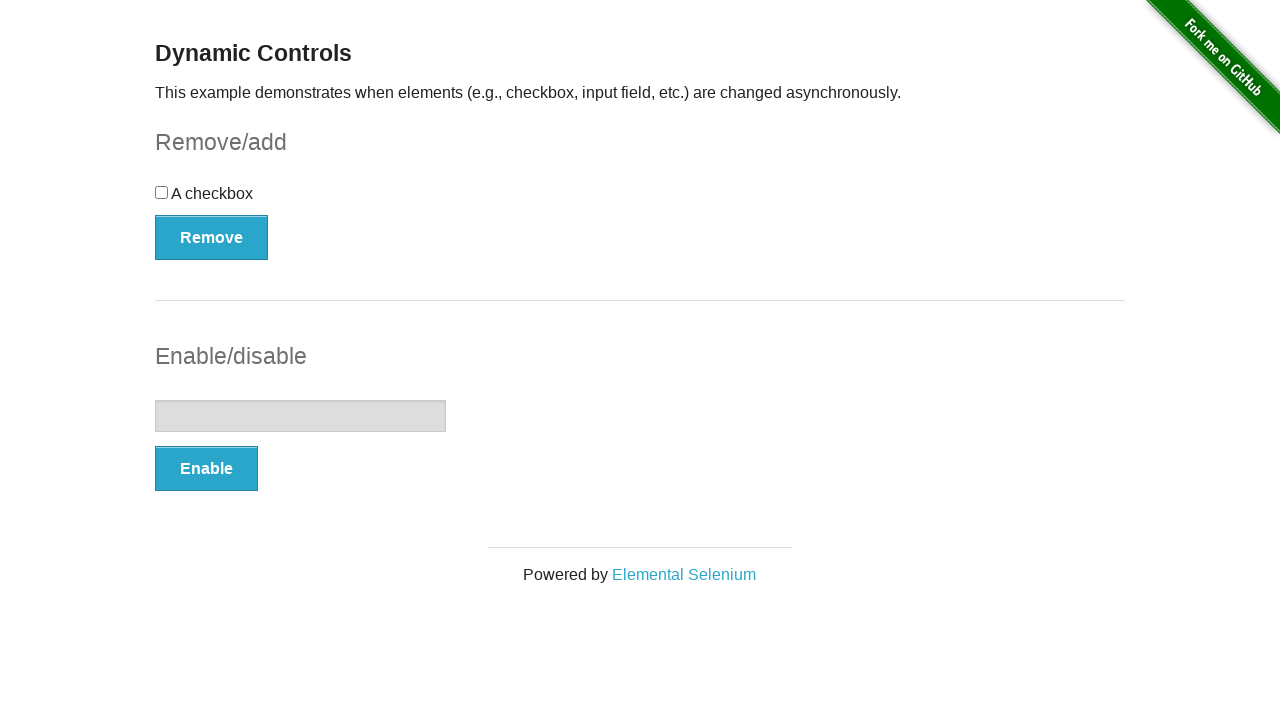

Clicked the checkbox element at (162, 192) on input[type='checkbox']
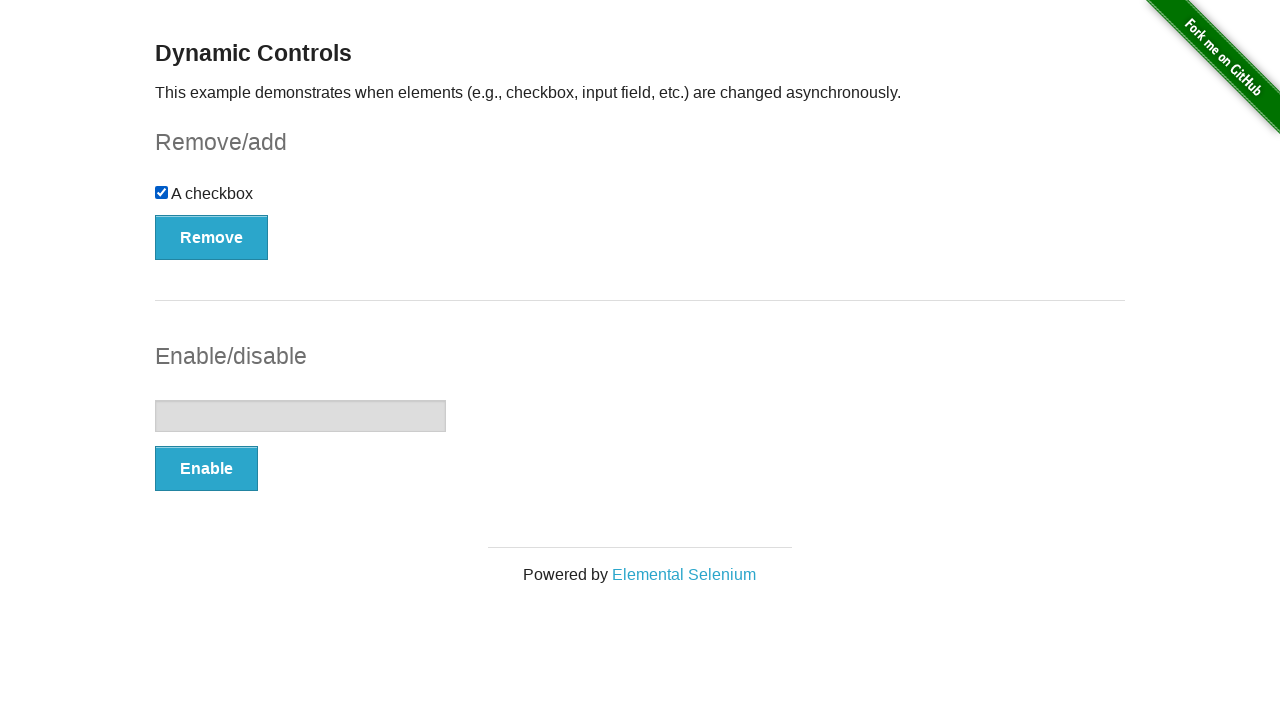

Clicked the Remove button to delete the checkbox at (212, 237) on button:text('Remove')
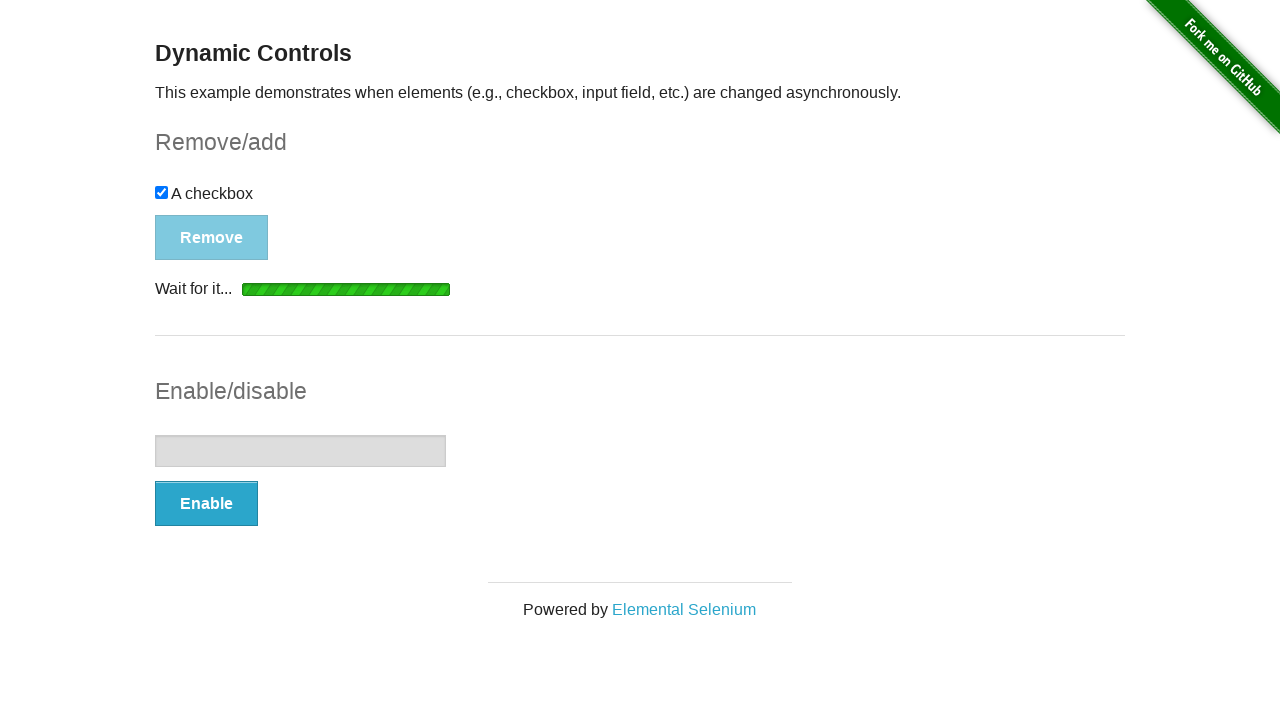

Located the 'It's gone!' message element
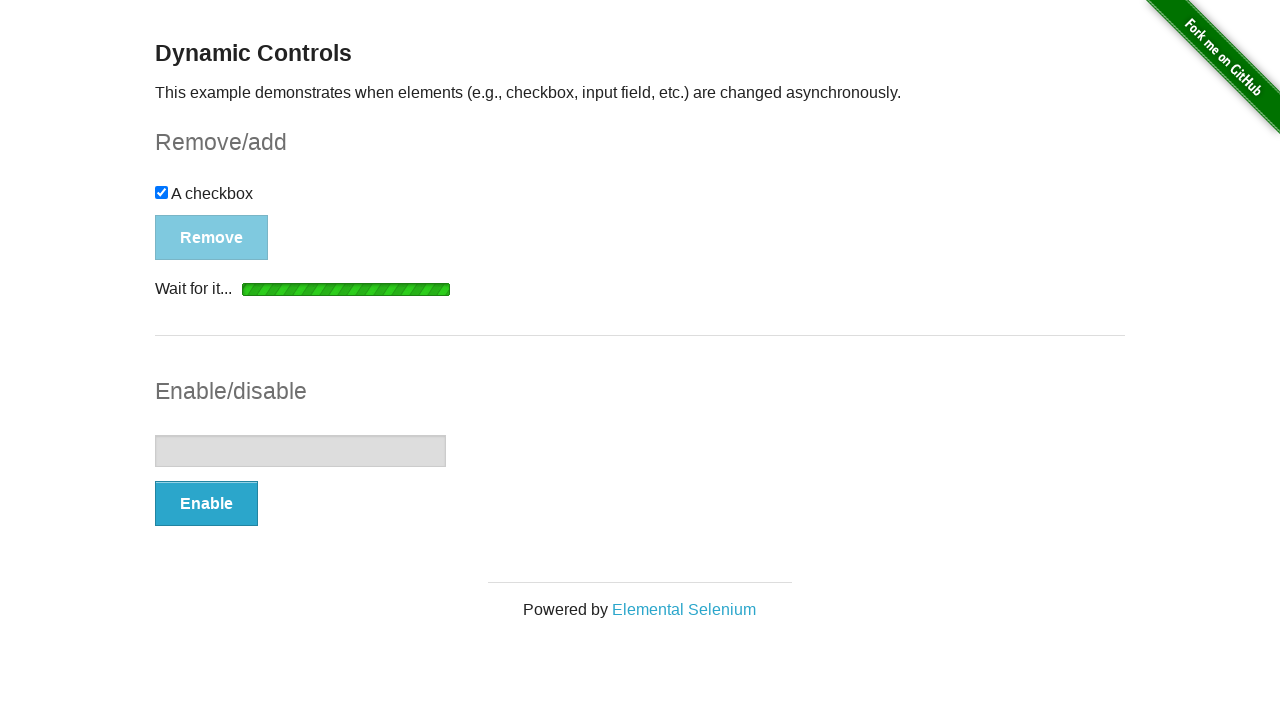

Verified the 'It's gone!' message appeared
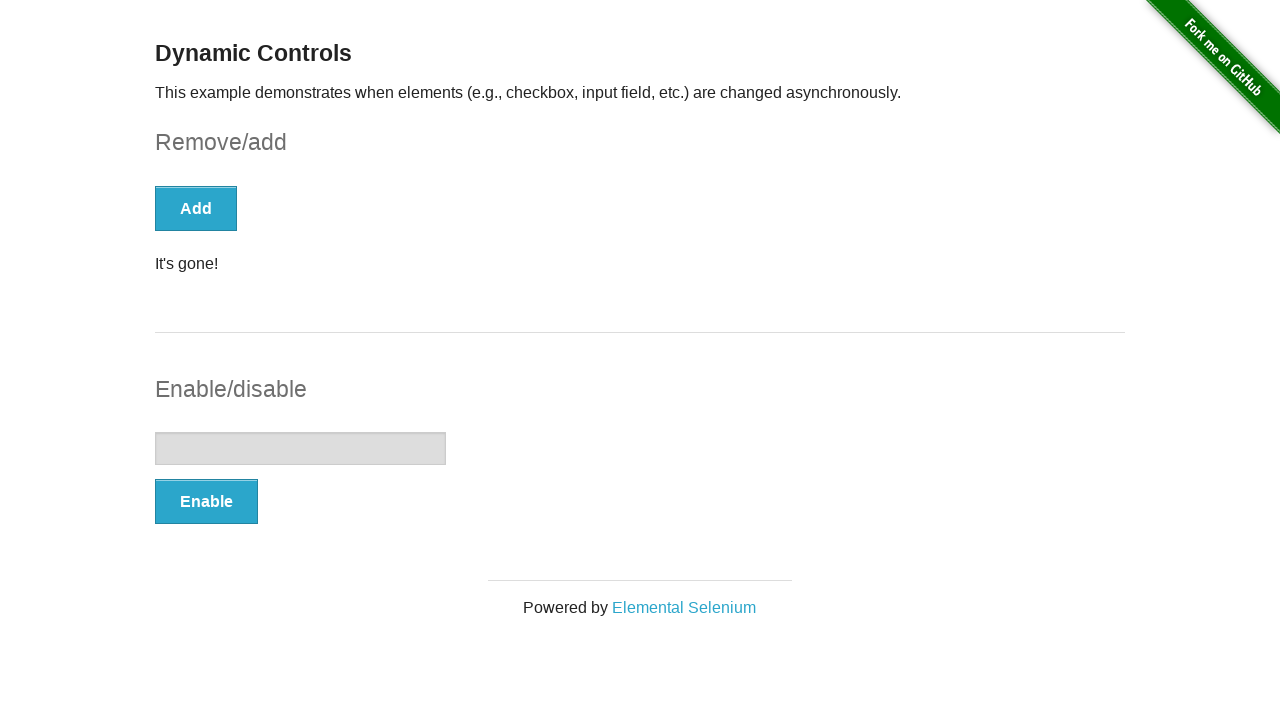

Clicked the Enable button to enable the text input at (206, 501) on #input-example button
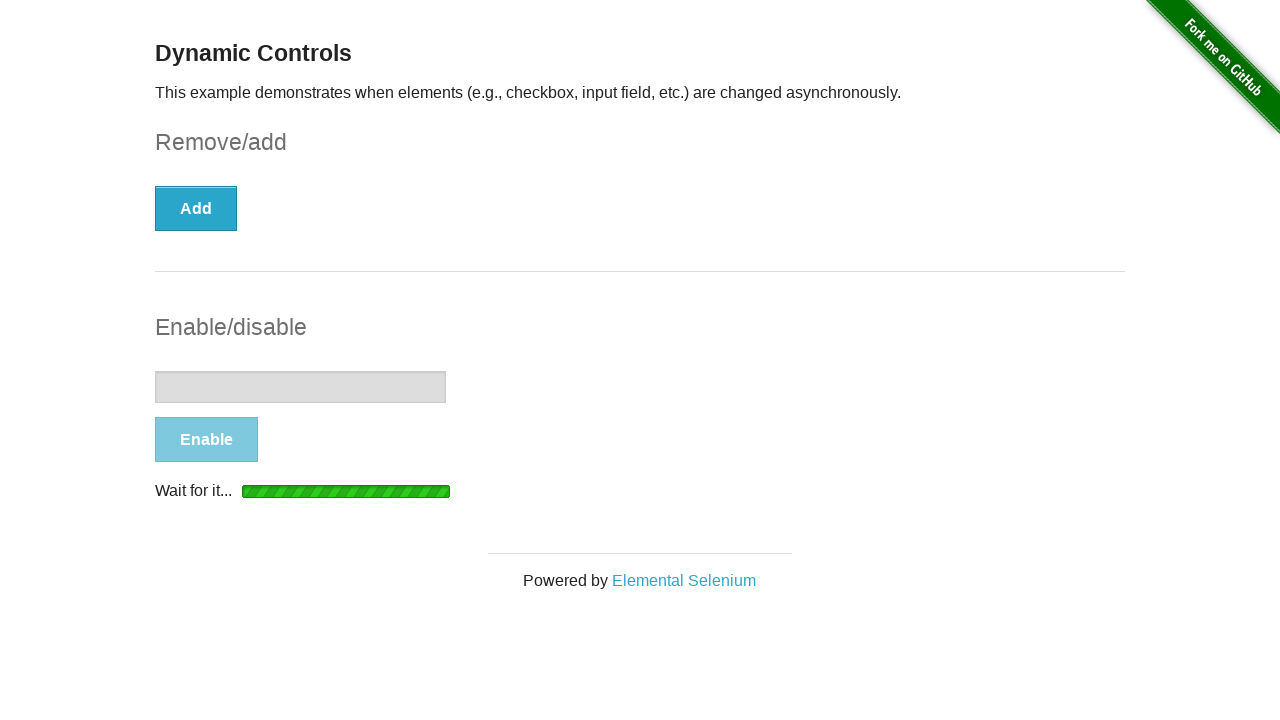

Waited for the text input to become enabled
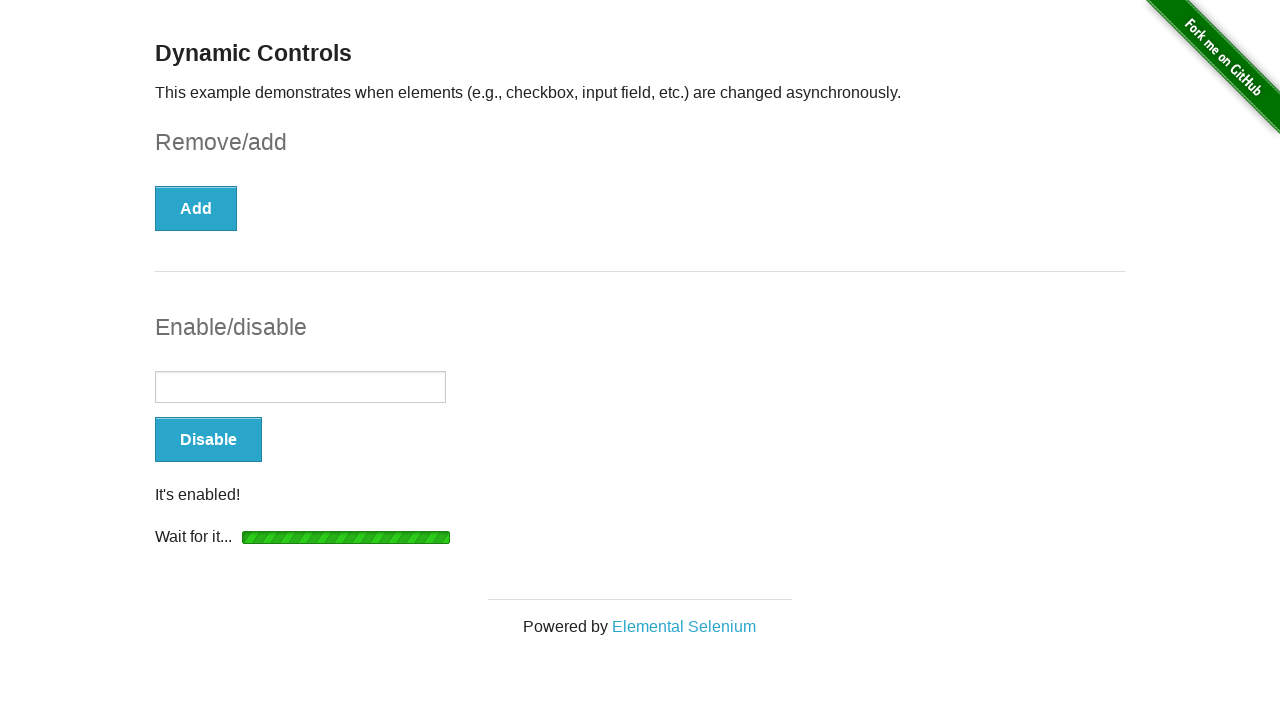

Located the text input element
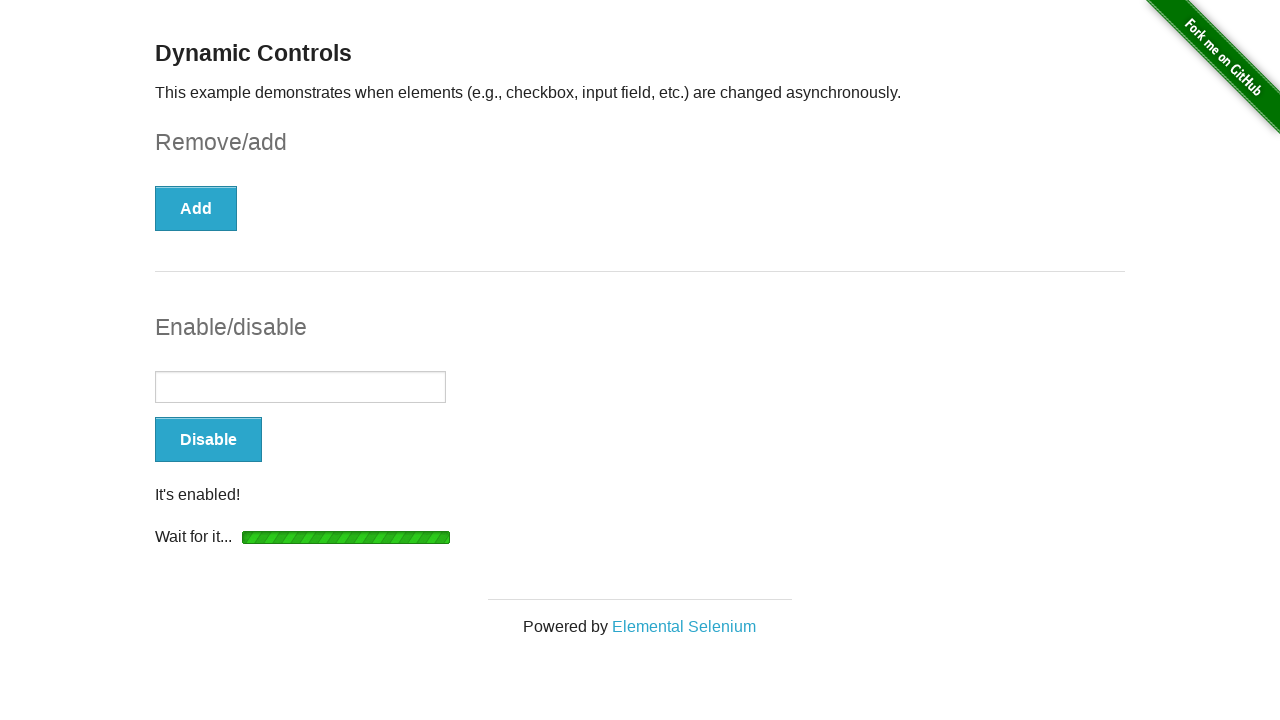

Filled the text input with 'Test input text' to verify it is now enabled and interactable on #input-example input
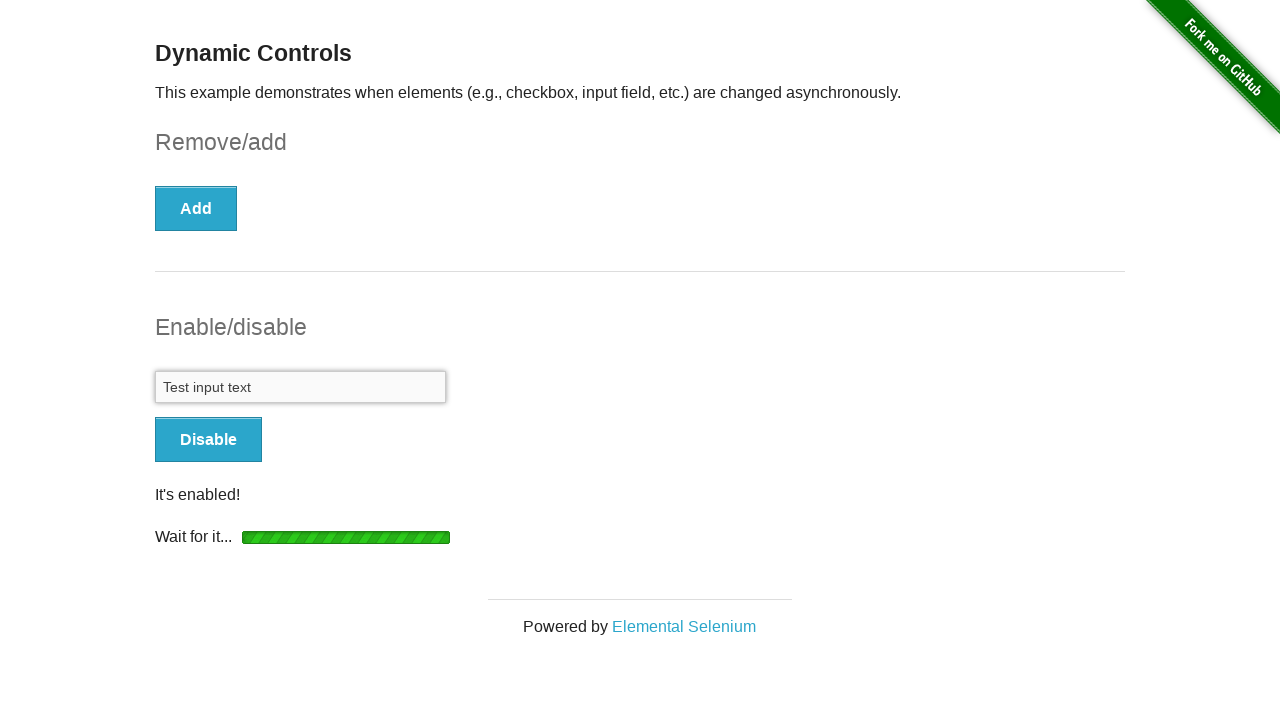

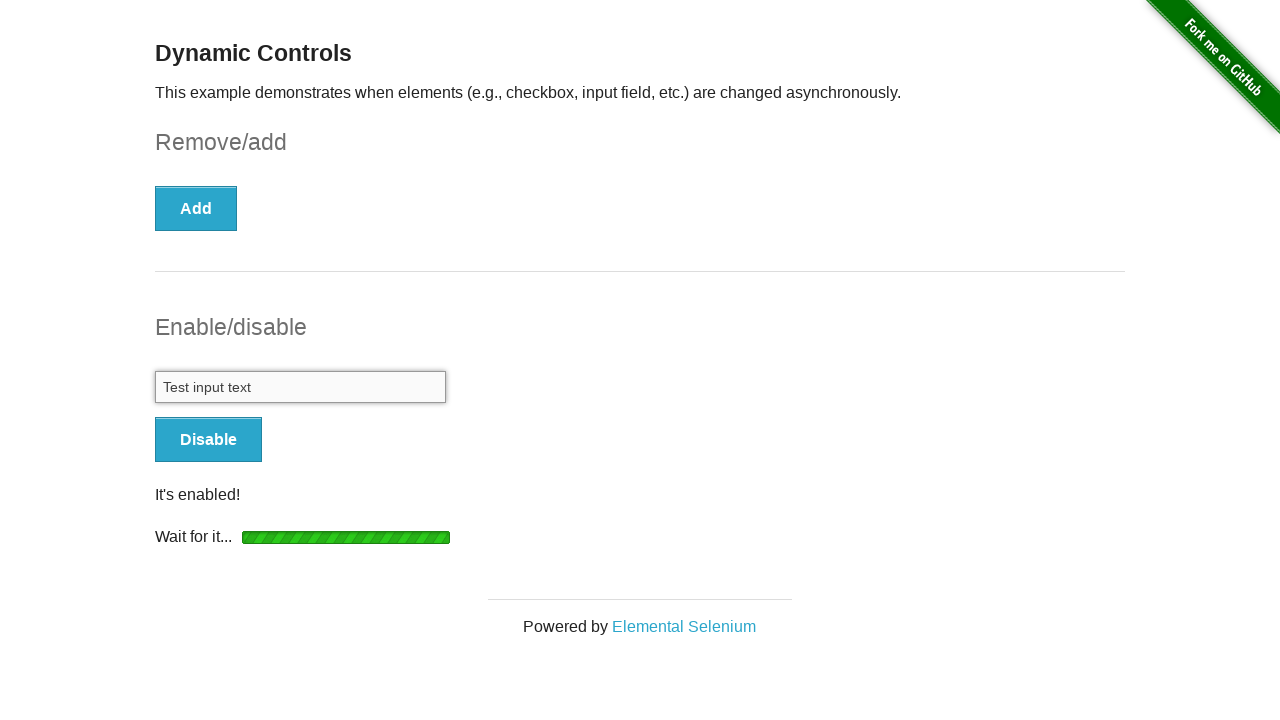